Calculates what day of the week Christmas will fall on 2 years from now and enters it into a text field

Starting URL: https://obstaclecourse.tricentis.com/Obstacles/21269

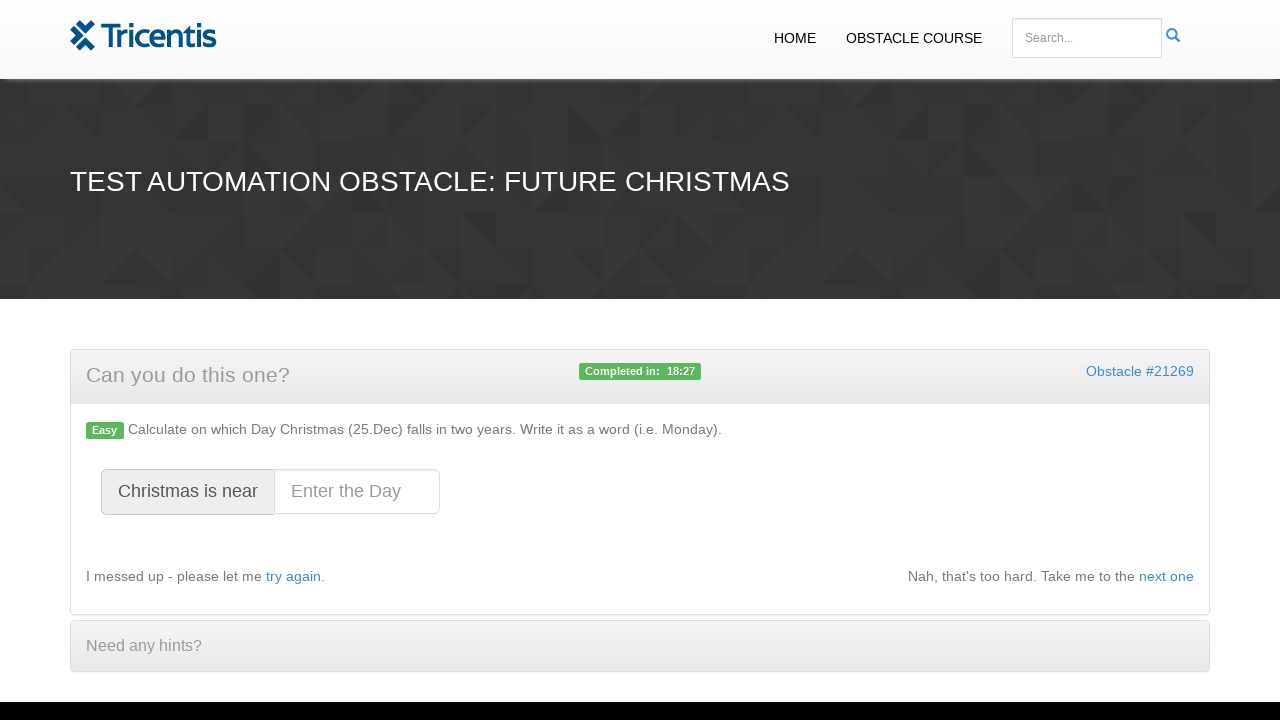

Calculated that Christmas 2 years from now (December 25, 2028) falls on a Monday
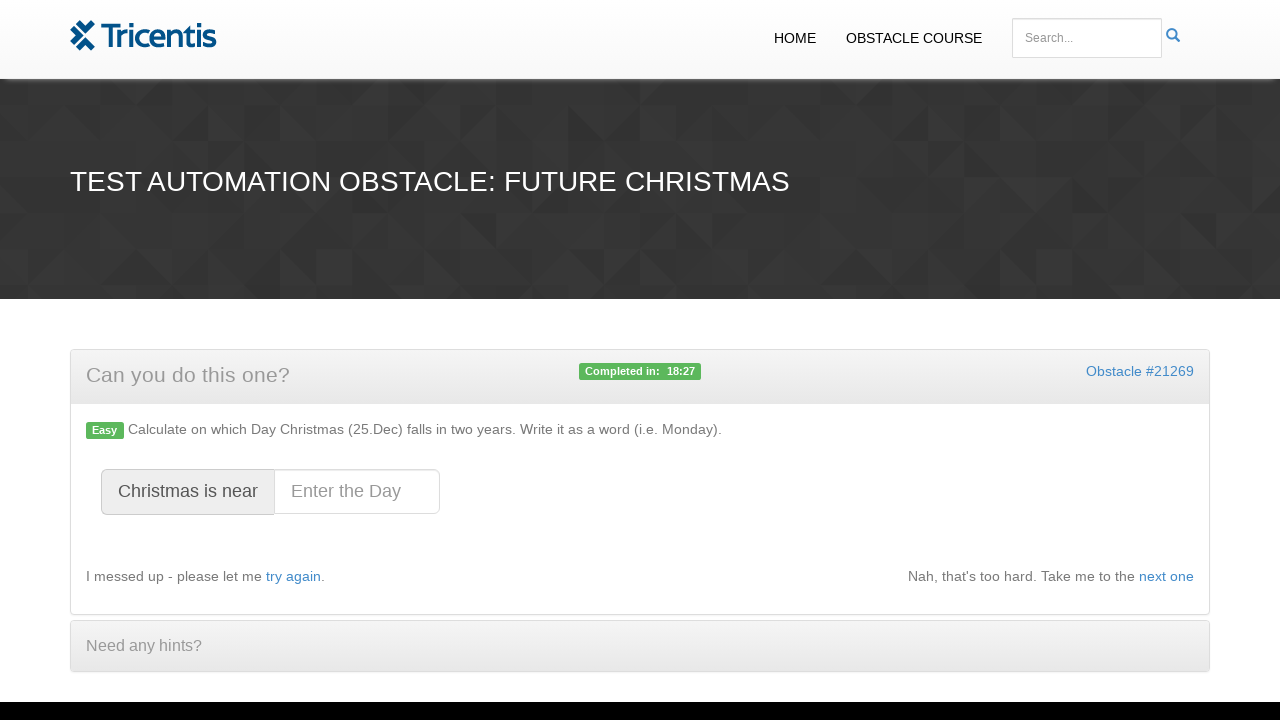

Filled Christmas day field with 'Monday' on #christmasday
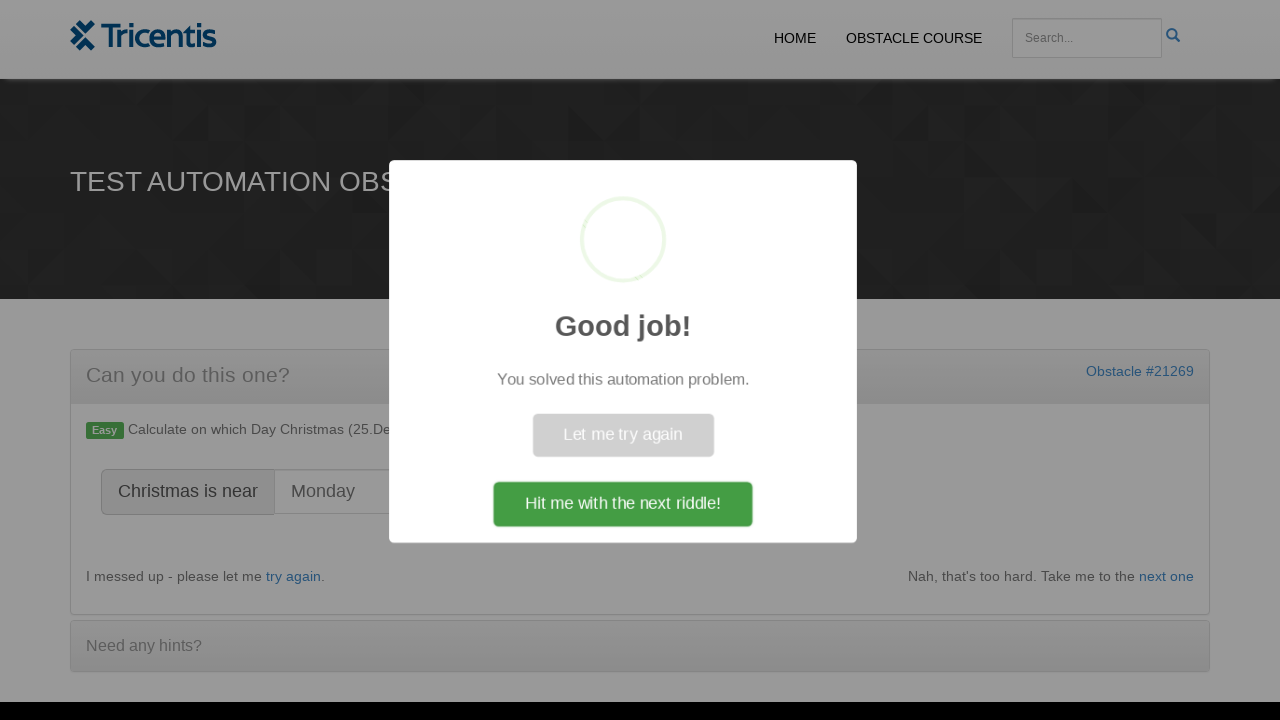

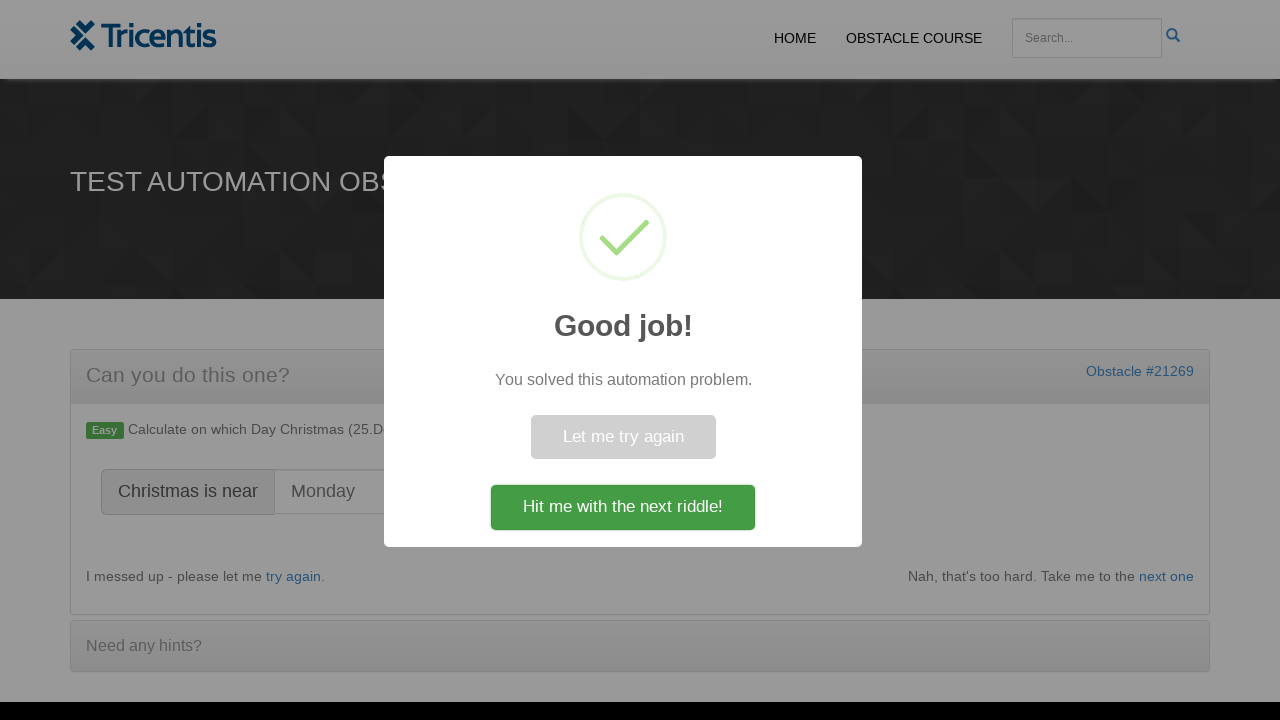